Tests adding a todo item to the TodoMVC React application by typing in the input box and pressing Enter

Starting URL: https://todomvc.com/examples/react/dist/

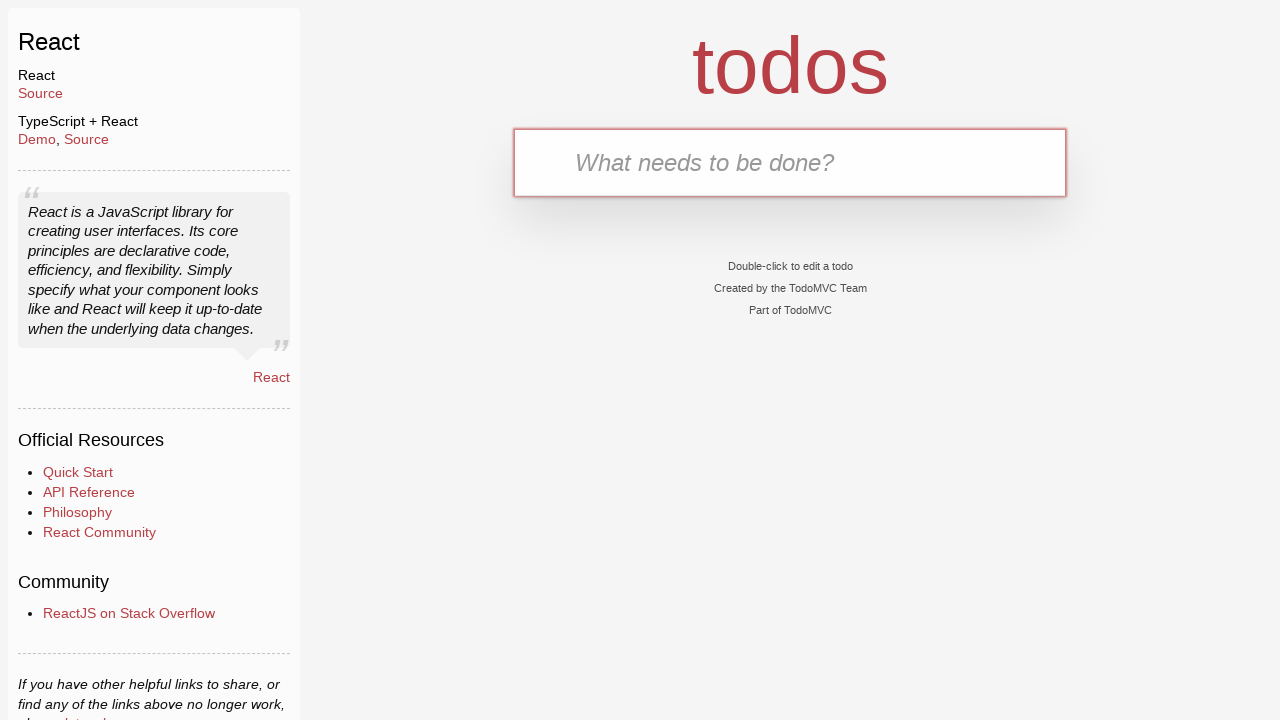

Filled todo input box with 'Buy groceries' on #todo-input
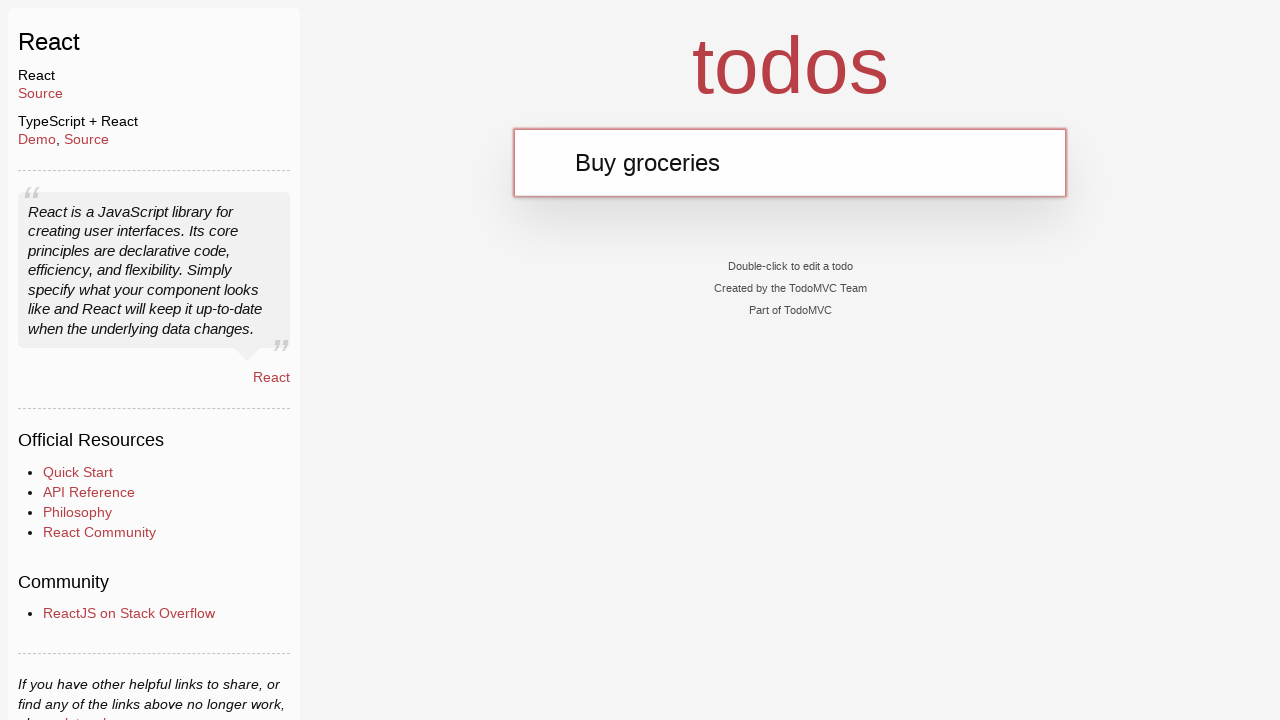

Pressed Enter to submit the todo item on #todo-input
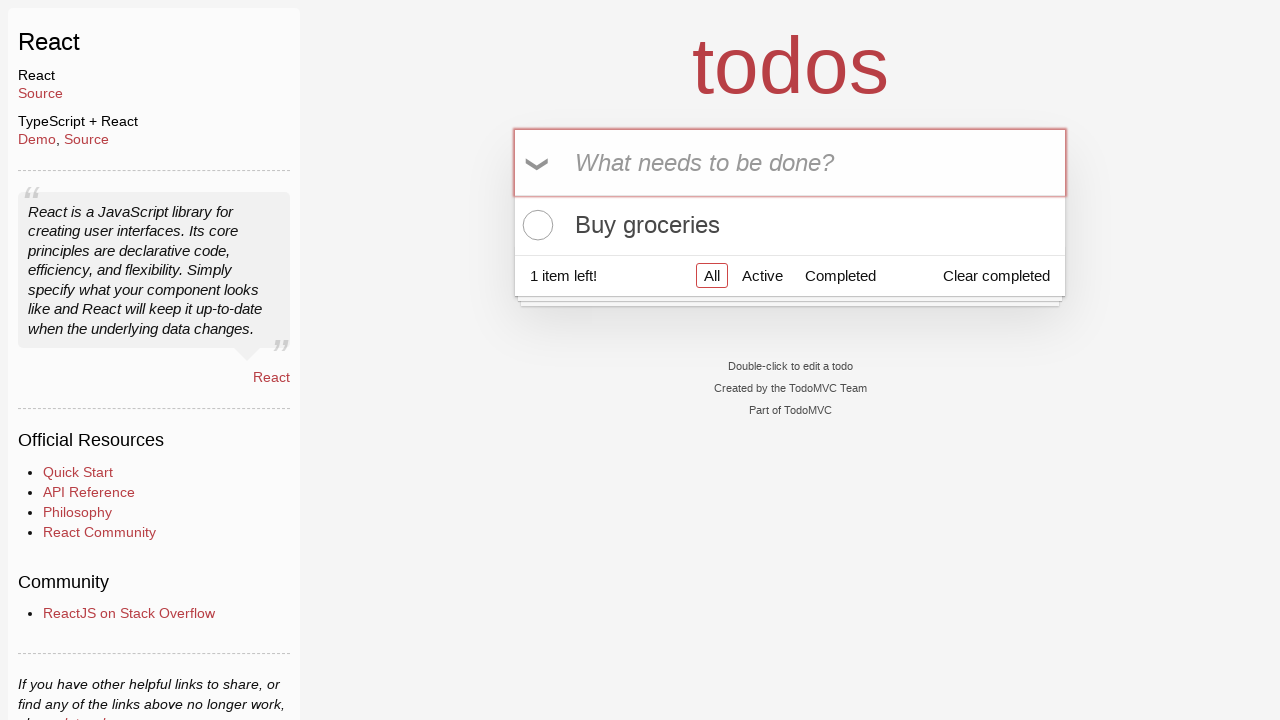

Todo item appeared in the list
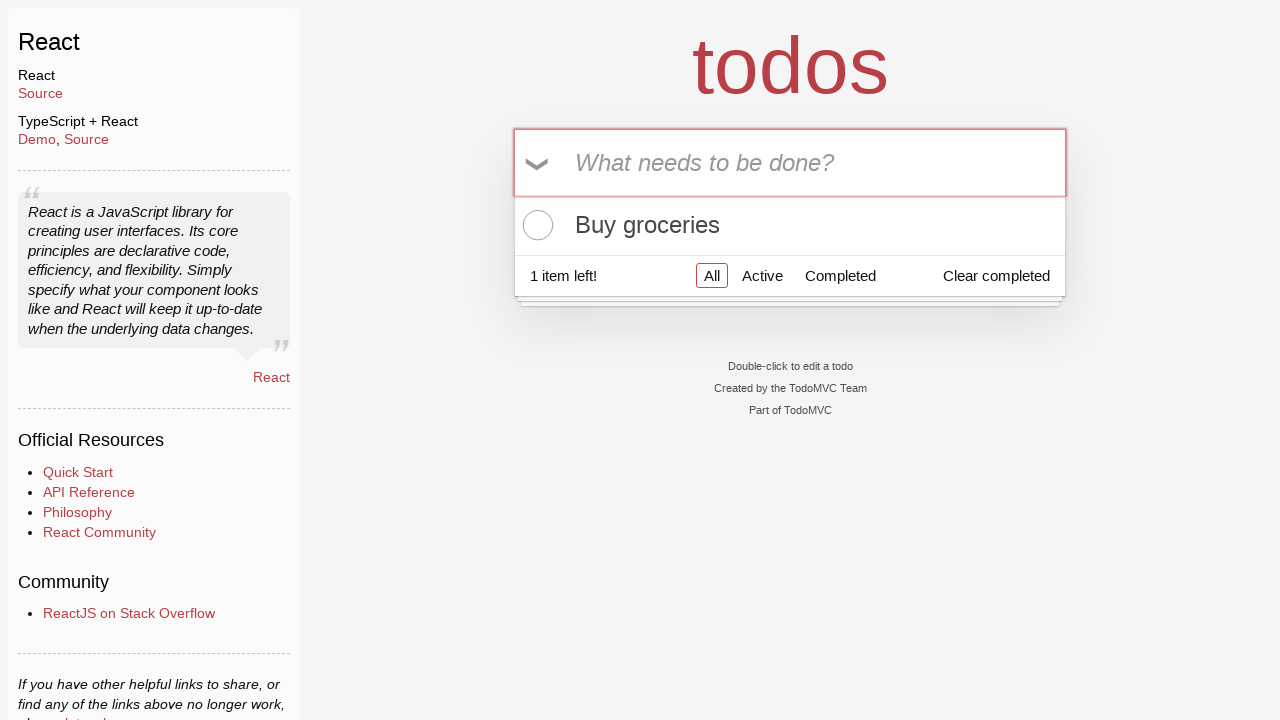

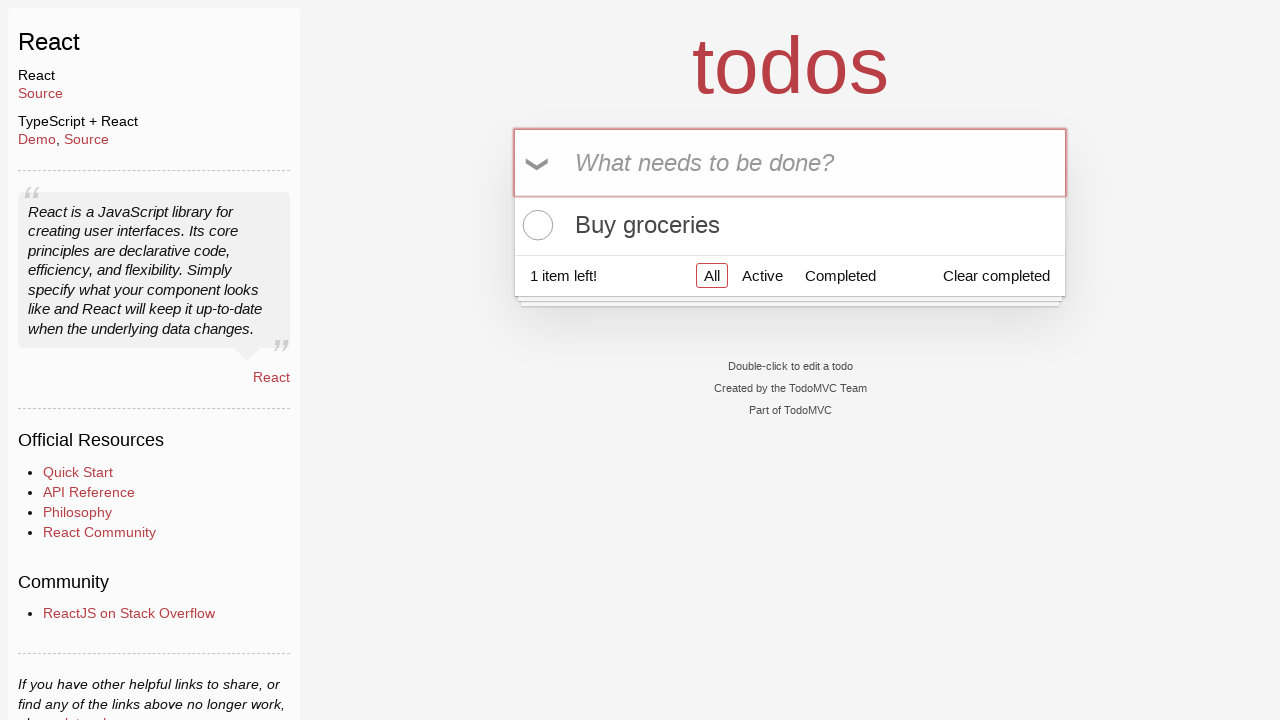